Tests JavaScript confirm dialog by clicking a button to trigger the confirm alert, dismissing it, and verifying the response message displayed on the page.

Starting URL: https://popageorgianvictor.github.io/PUBLISHED-WEBPAGES/alert_confirm_prompt

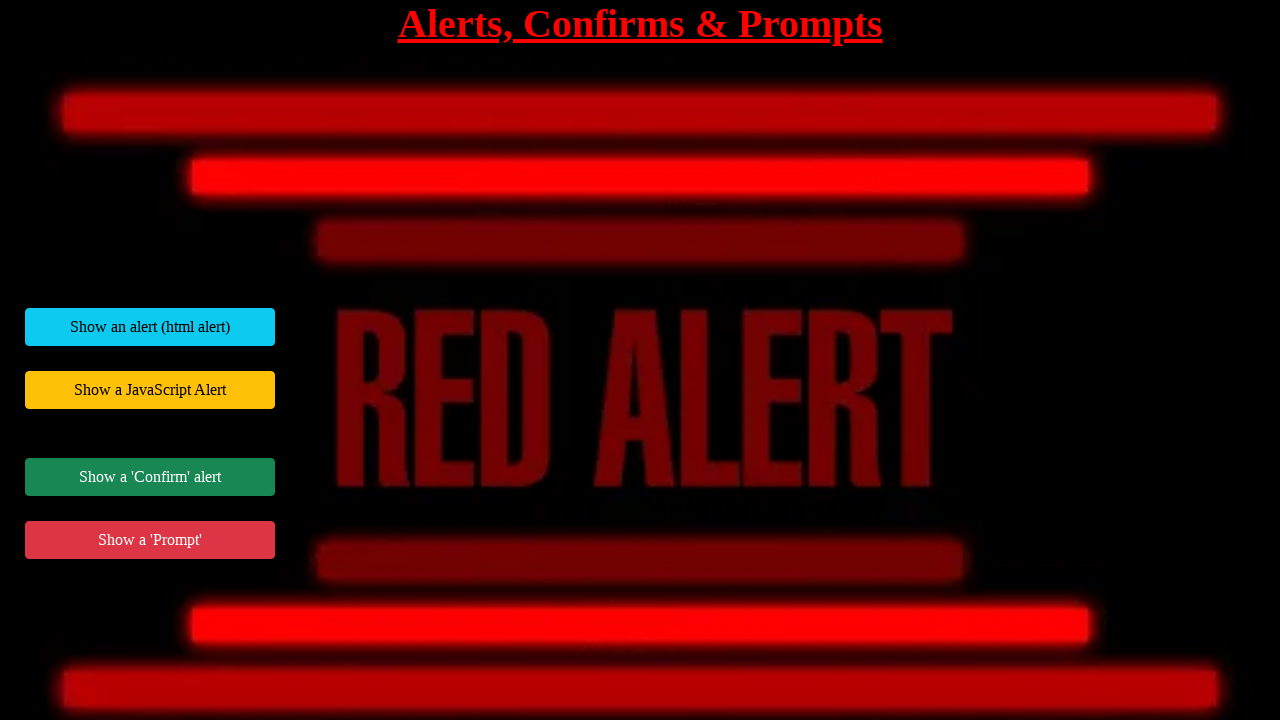

Navigated to alert/confirm/prompt test page
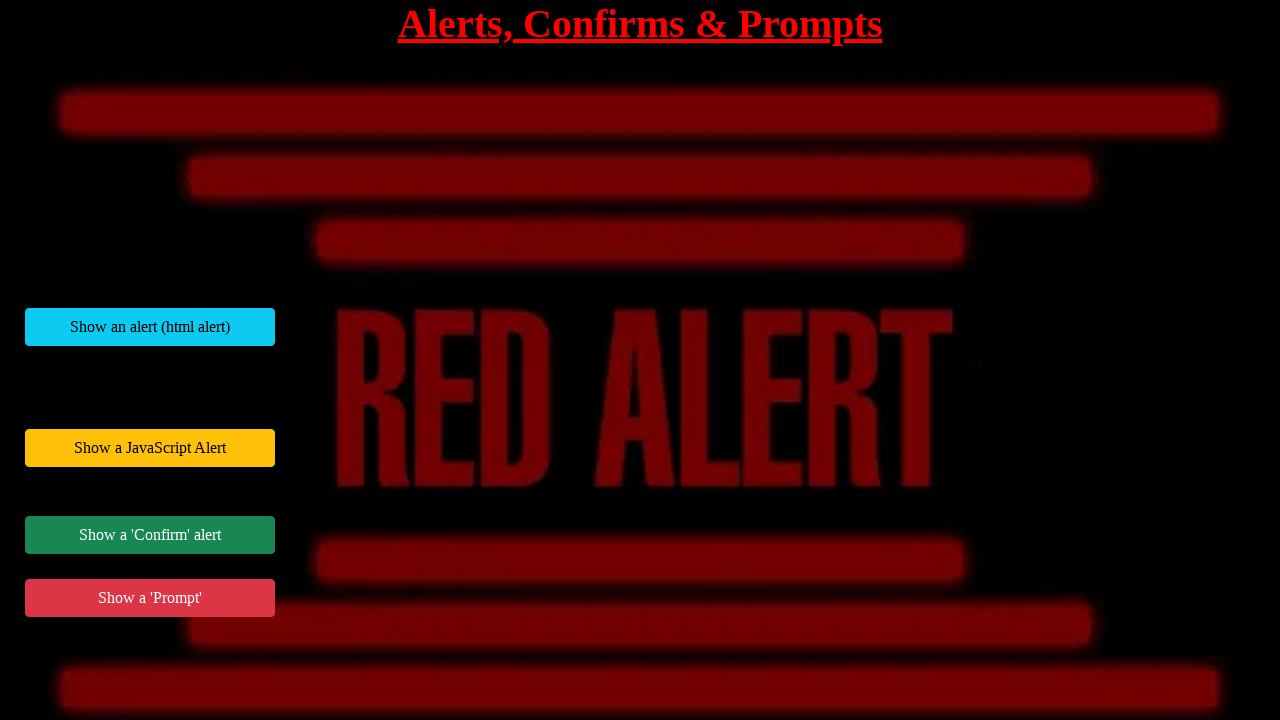

Clicked button to trigger JS confirm dialog at (150, 535) on div#jsConfirmExample button
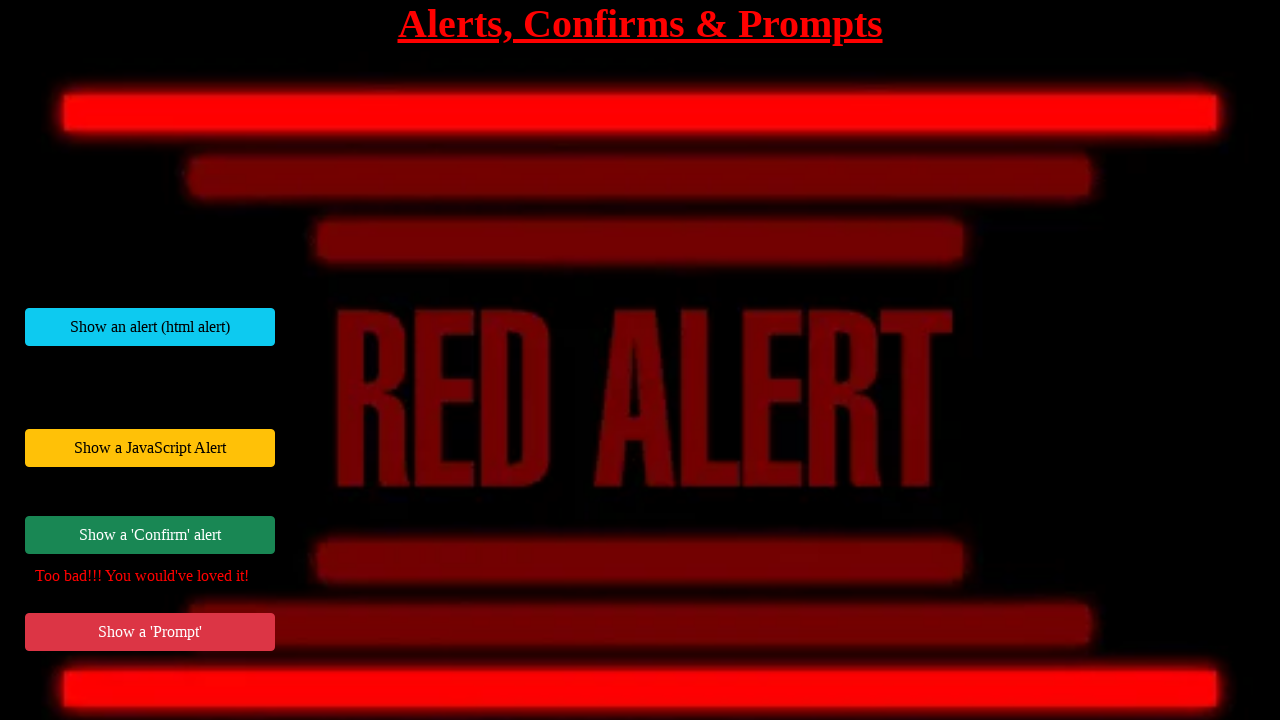

Set up dialog handler to dismiss confirm dialog
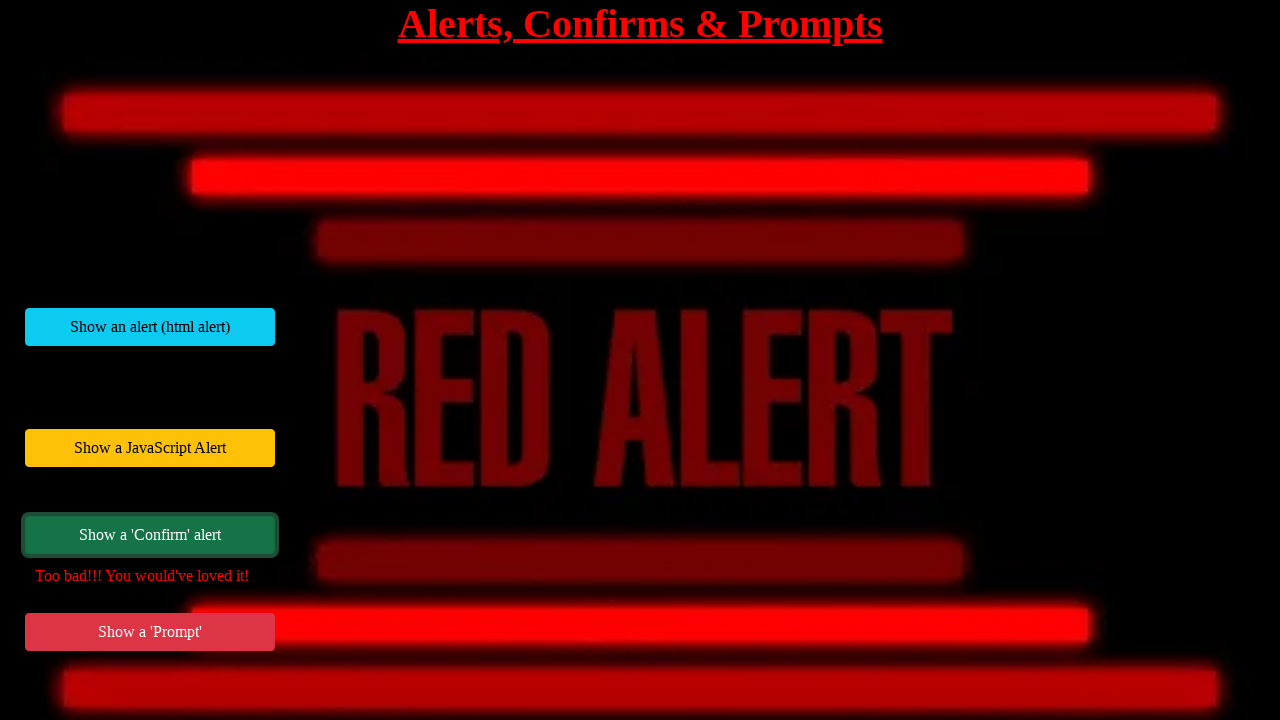

Clicked button again to trigger confirm dialog with handler in place at (150, 535) on div#jsConfirmExample button
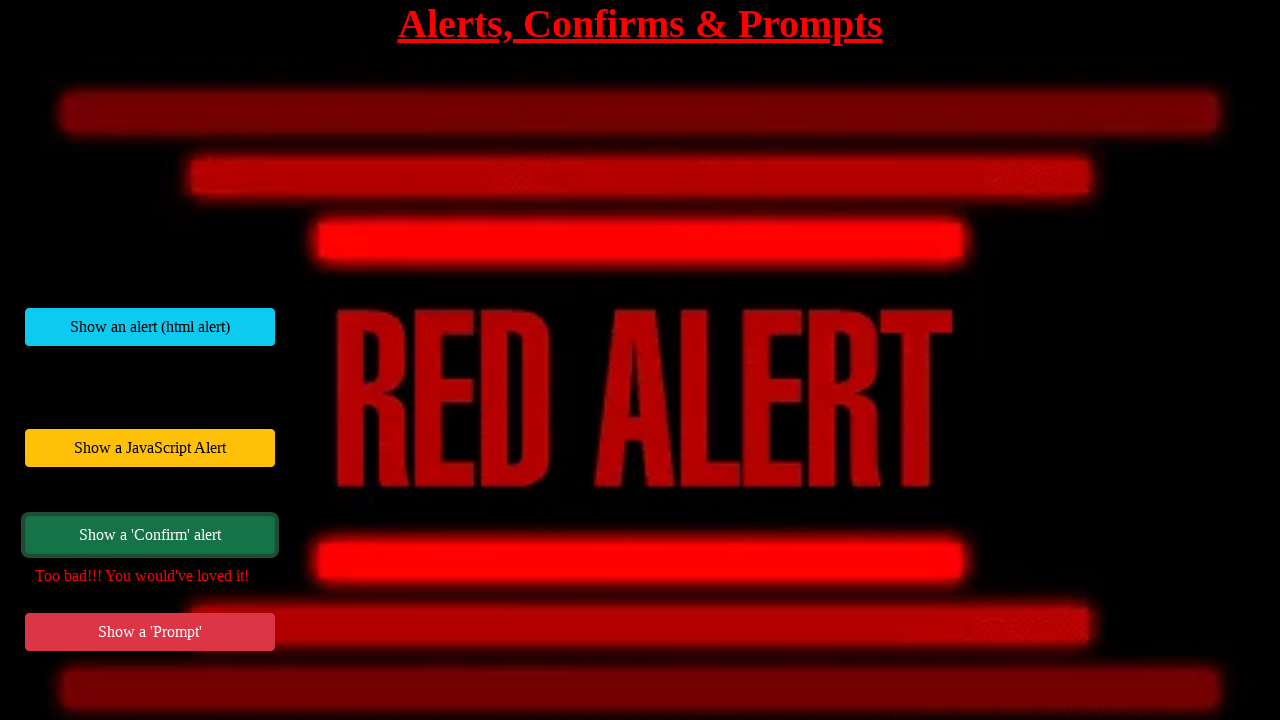

Response message element loaded
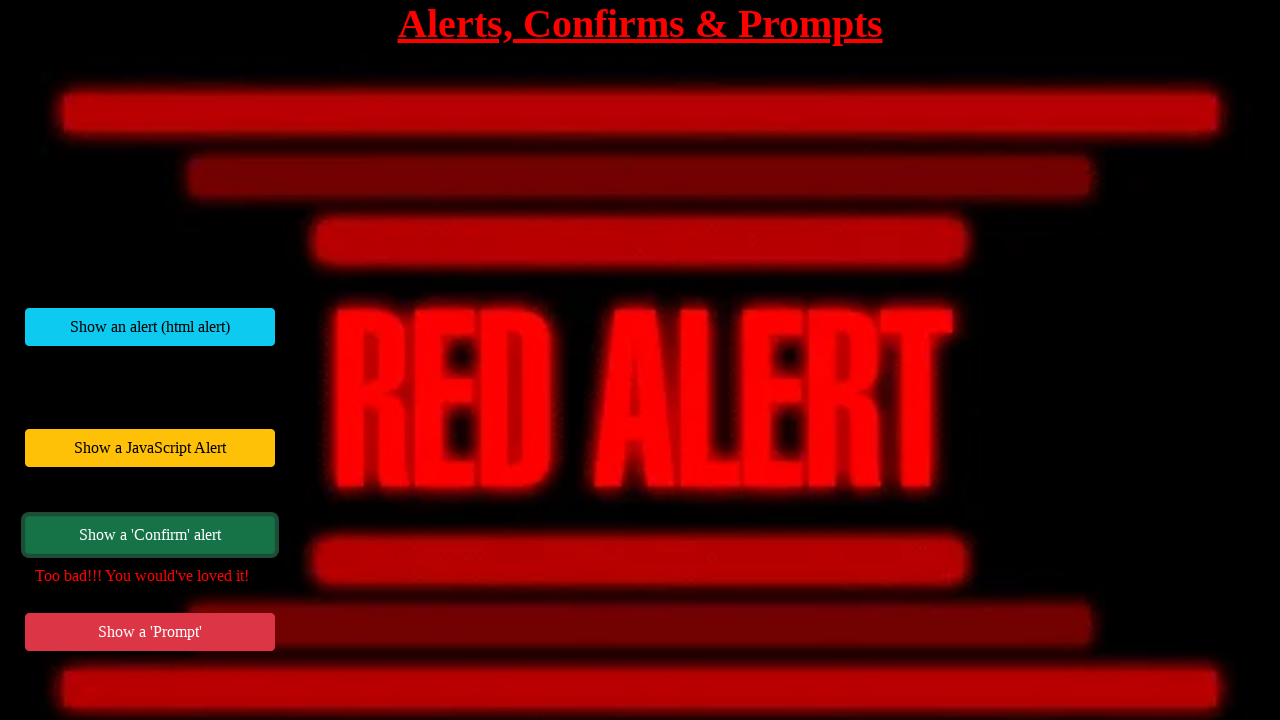

Retrieved response message text
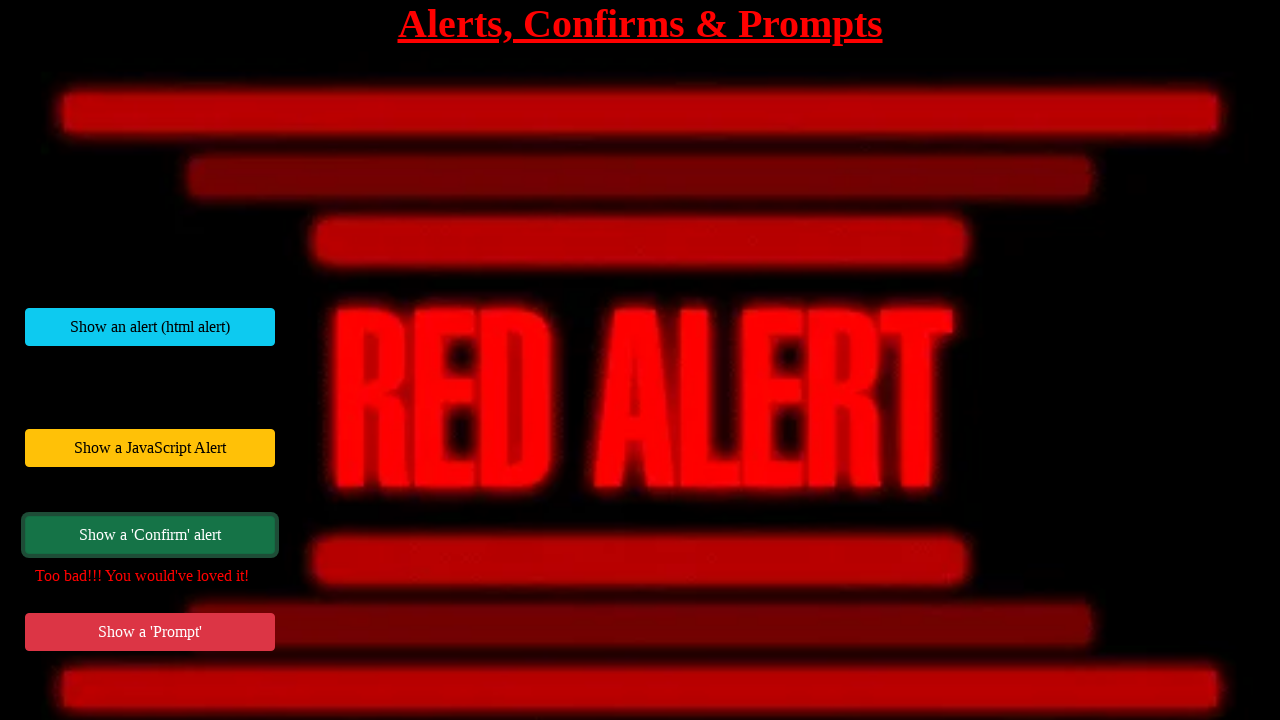

Verified correct message displayed after dismissing confirm dialog
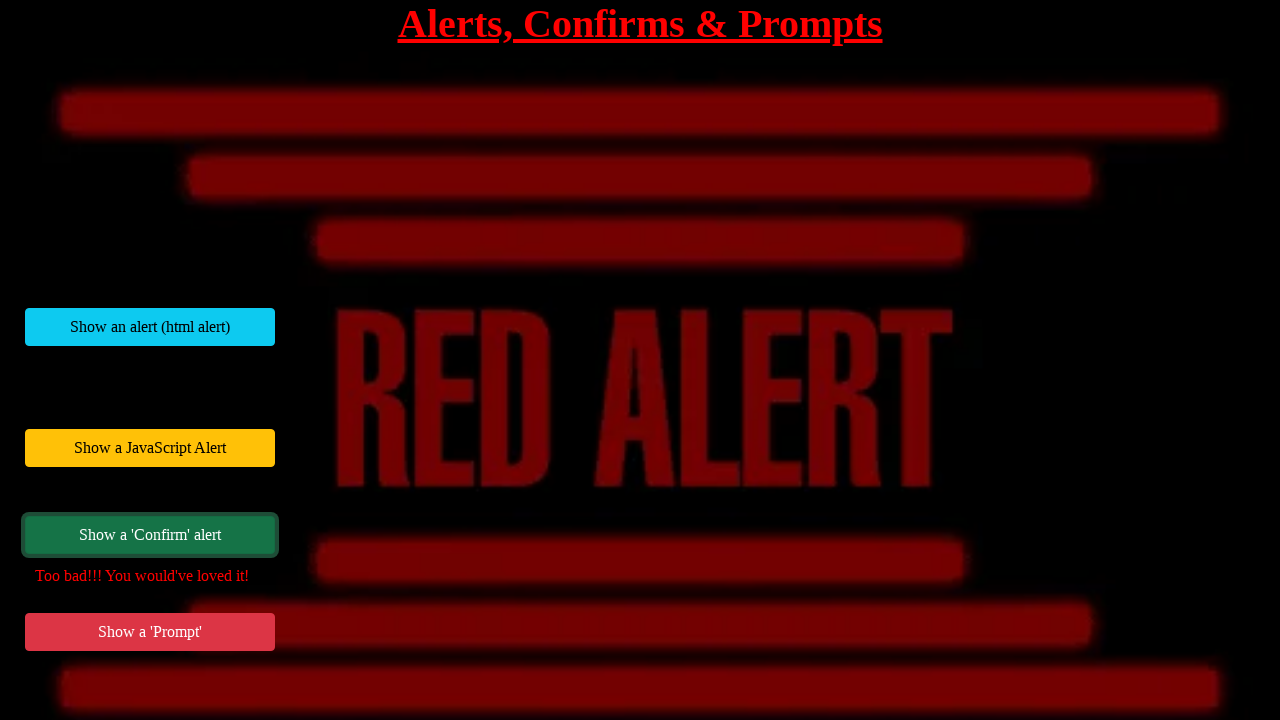

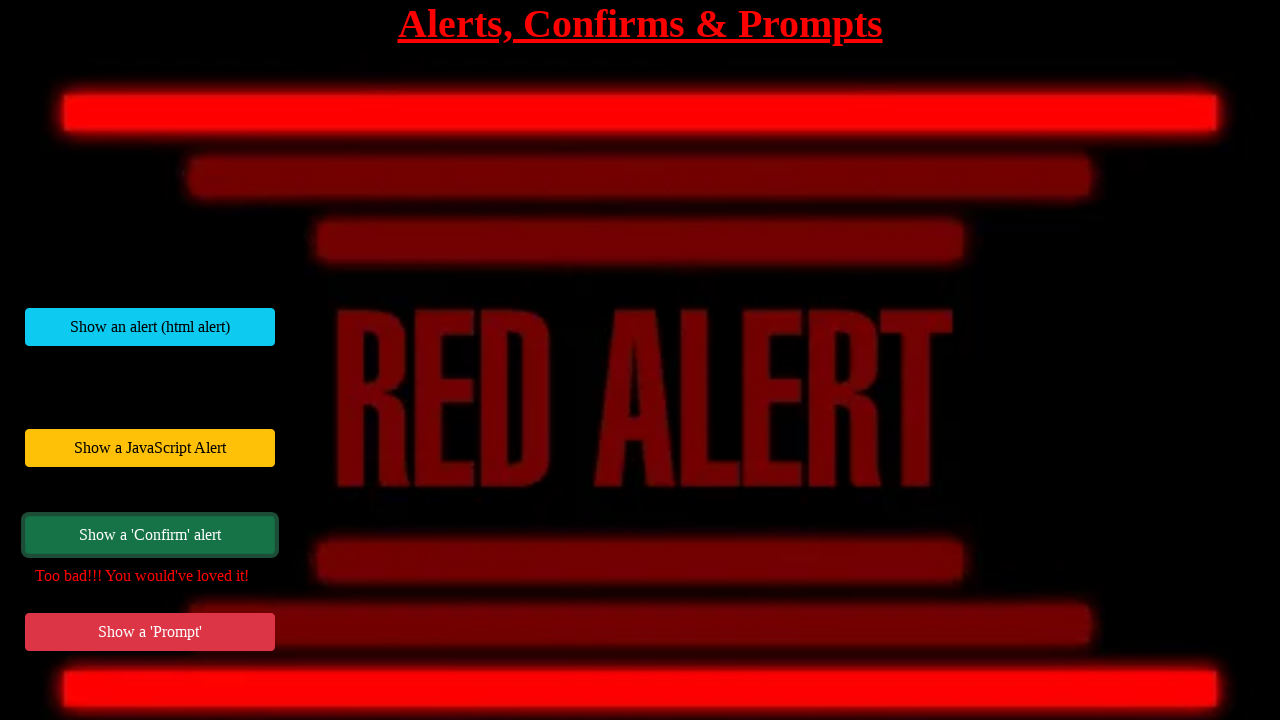